Tests a text box form by filling in name, email, current address, and permanent address fields, then submitting the form.

Starting URL: https://demoqa.com/text-box

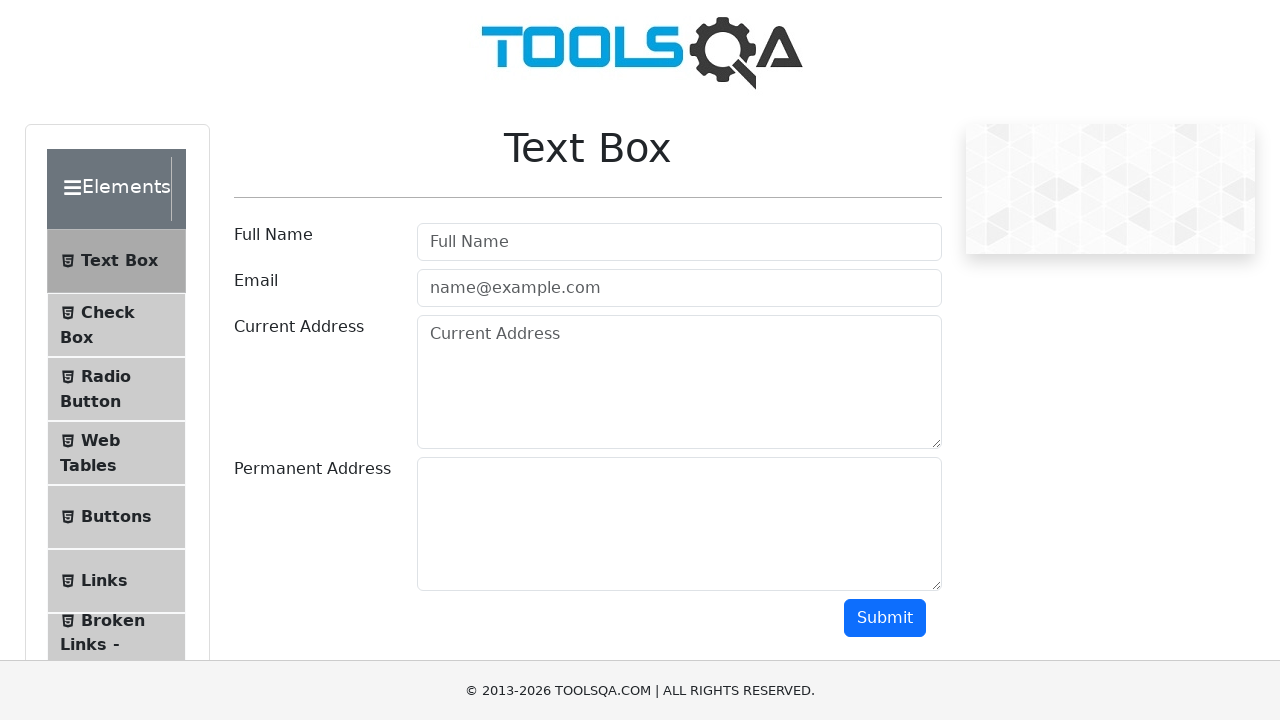

Scrolled down 350px to reveal form fields
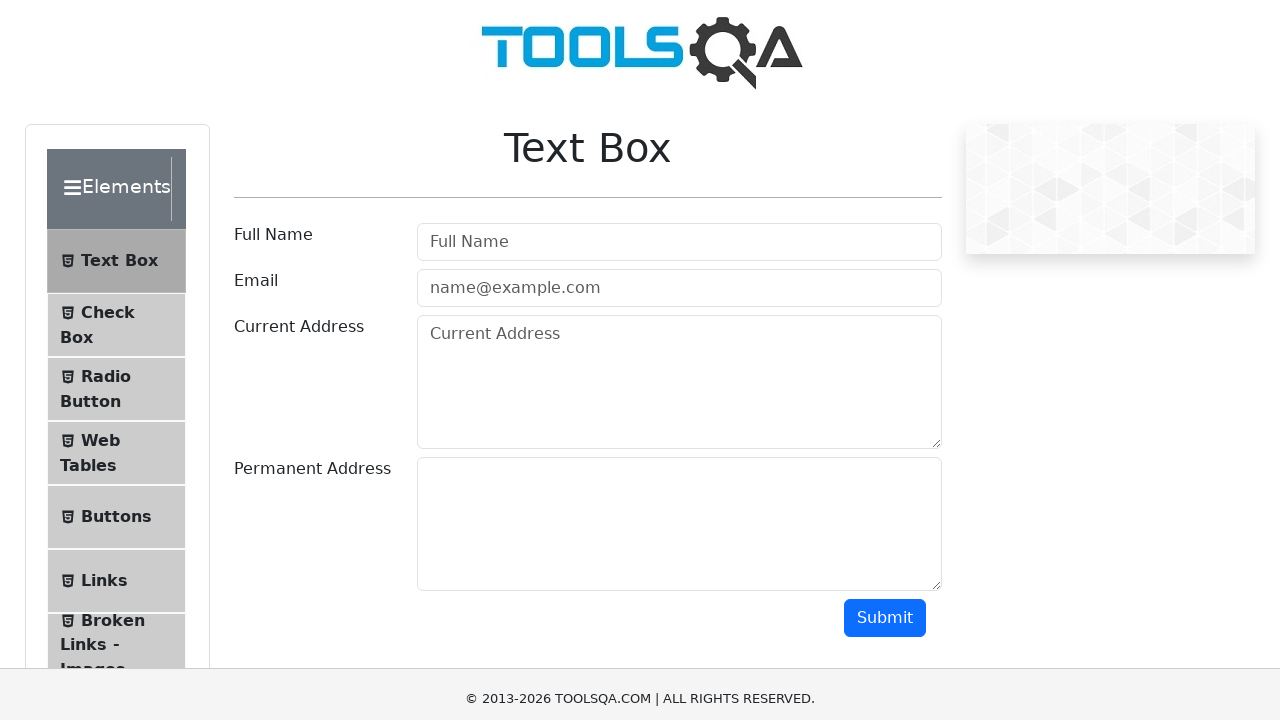

Clicked on name field at (679, 19) on #userName
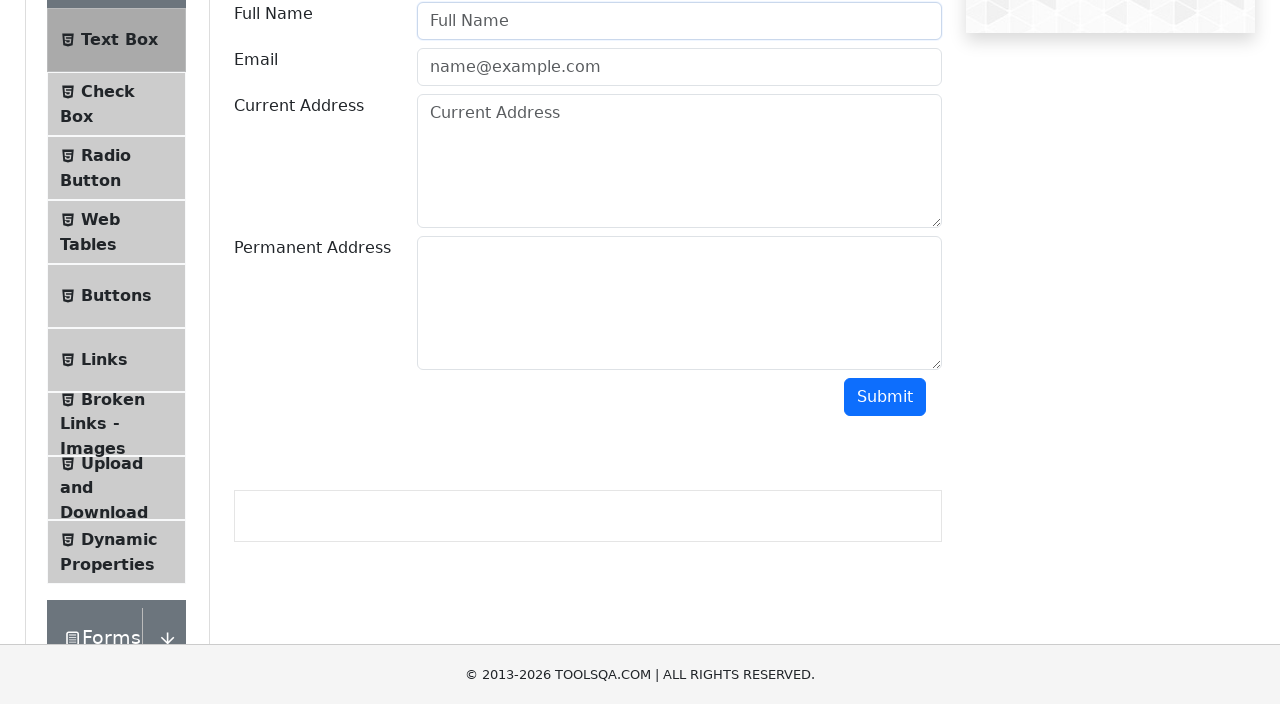

Filled name field with 'Test User' on #userName
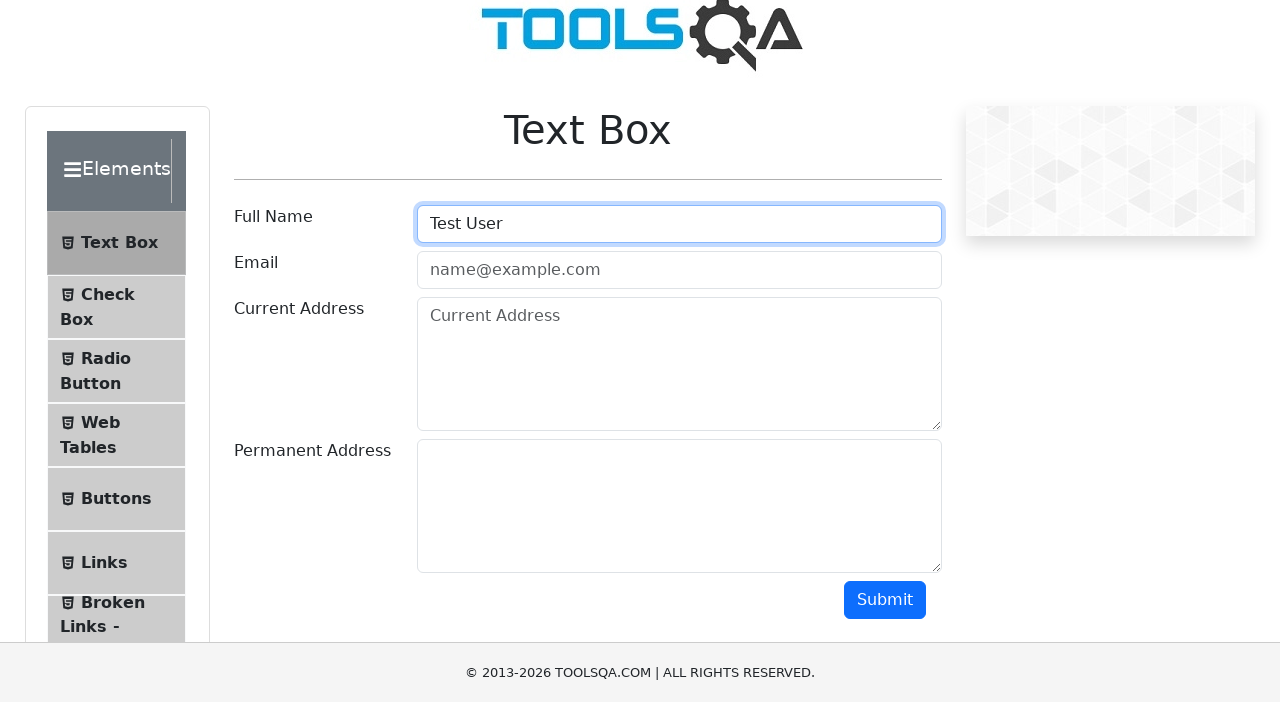

Clicked on email field at (679, 288) on #userEmail
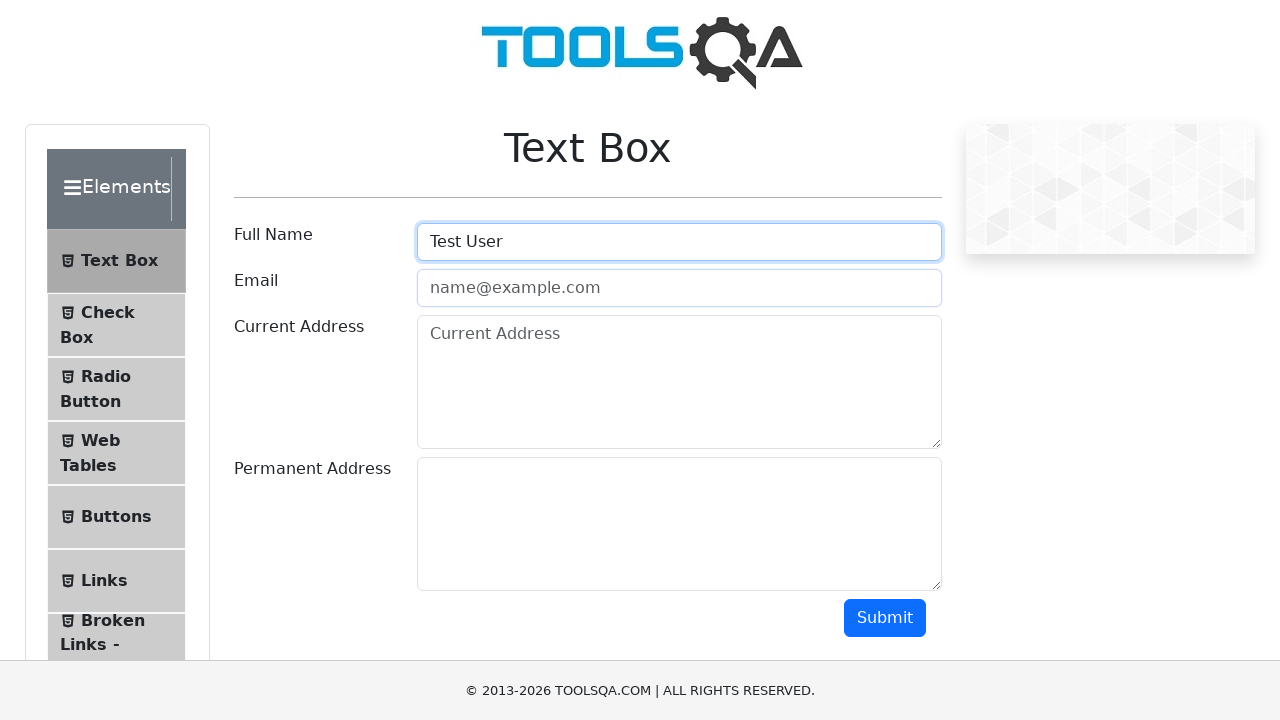

Filled email field with 'test@example.com' on #userEmail
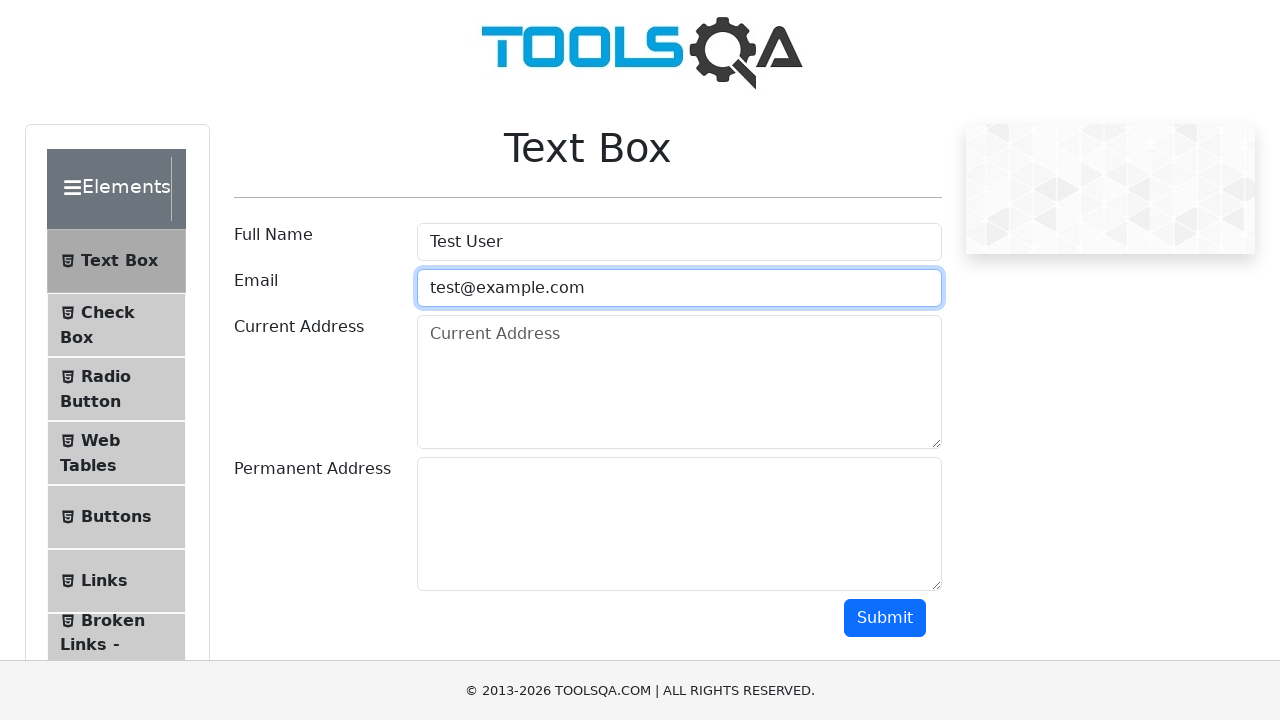

Clicked on current address field at (679, 382) on #currentAddress
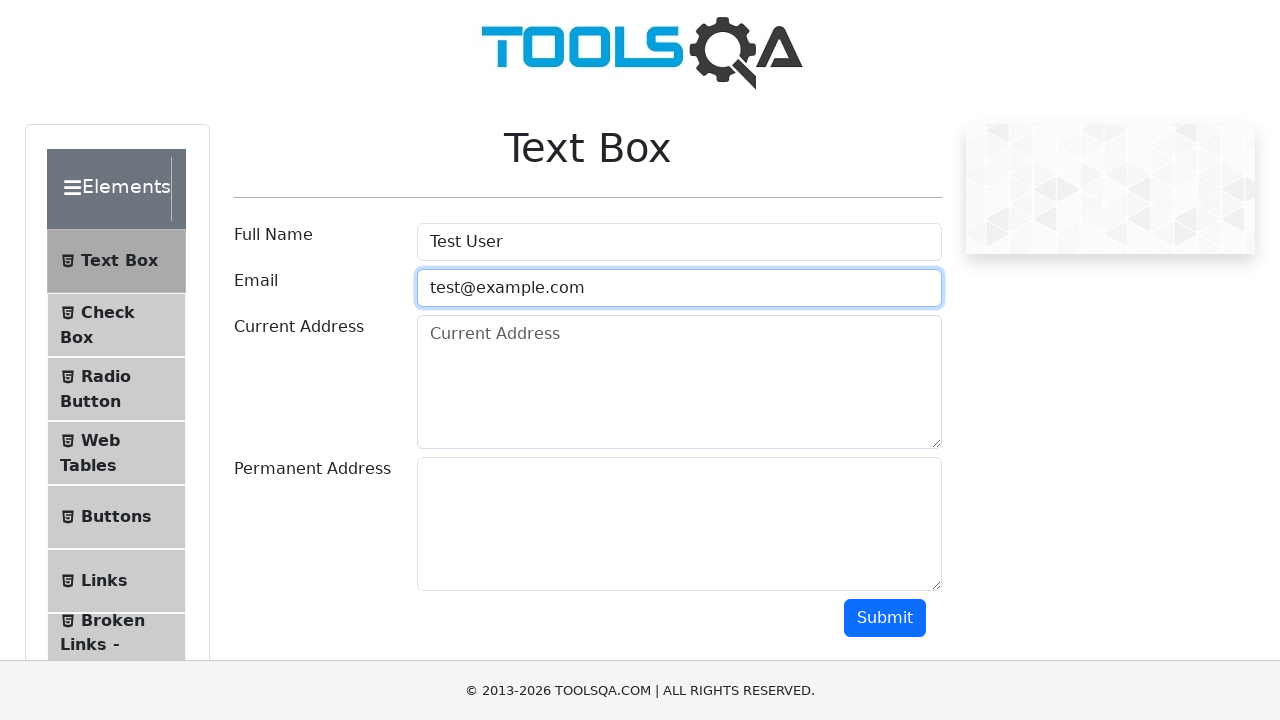

Filled current address field with '123 Test Street' on #currentAddress
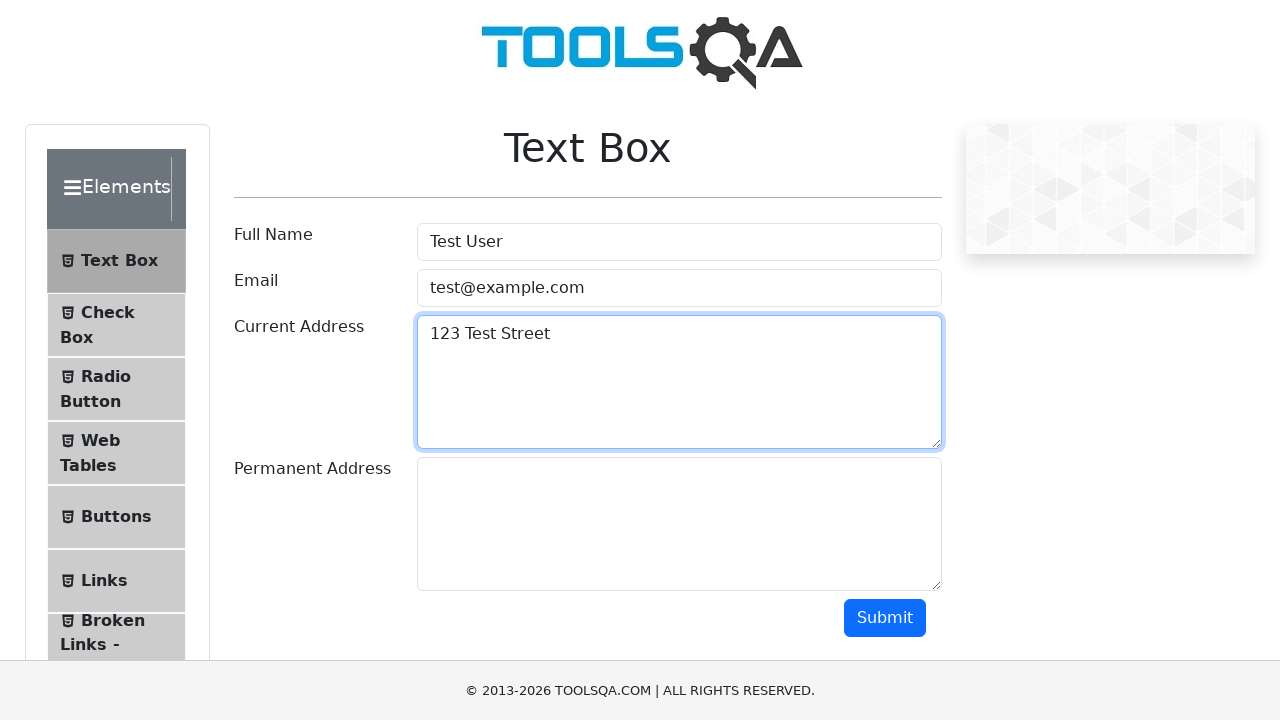

Clicked on permanent address field at (679, 524) on #permanentAddress
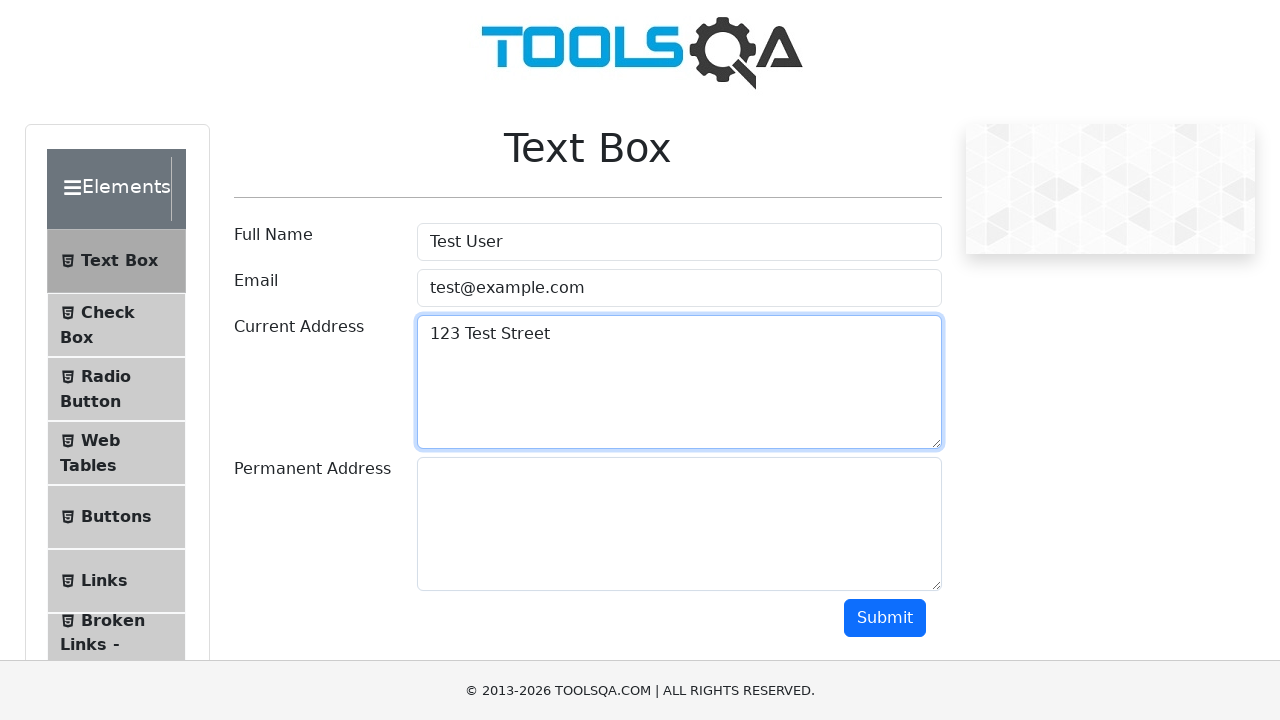

Filled permanent address field with '456 Permanent Ave' on #permanentAddress
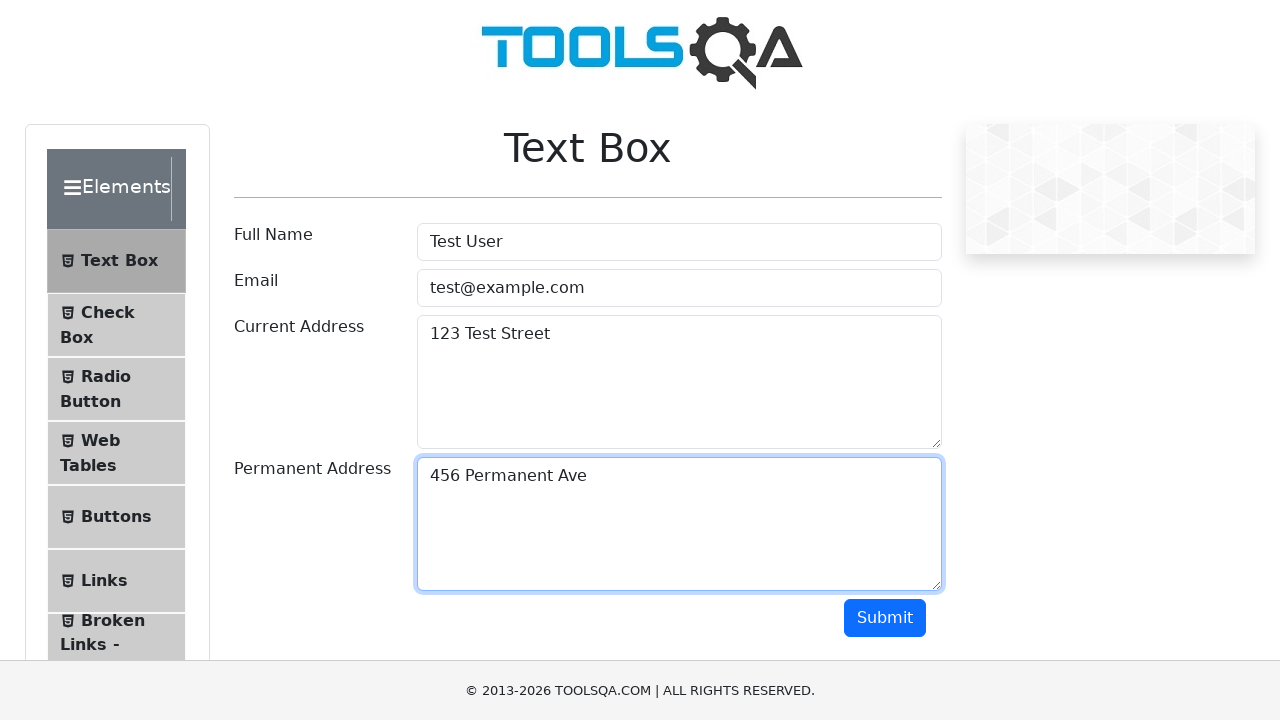

Scrolled down 350px to reveal submit button
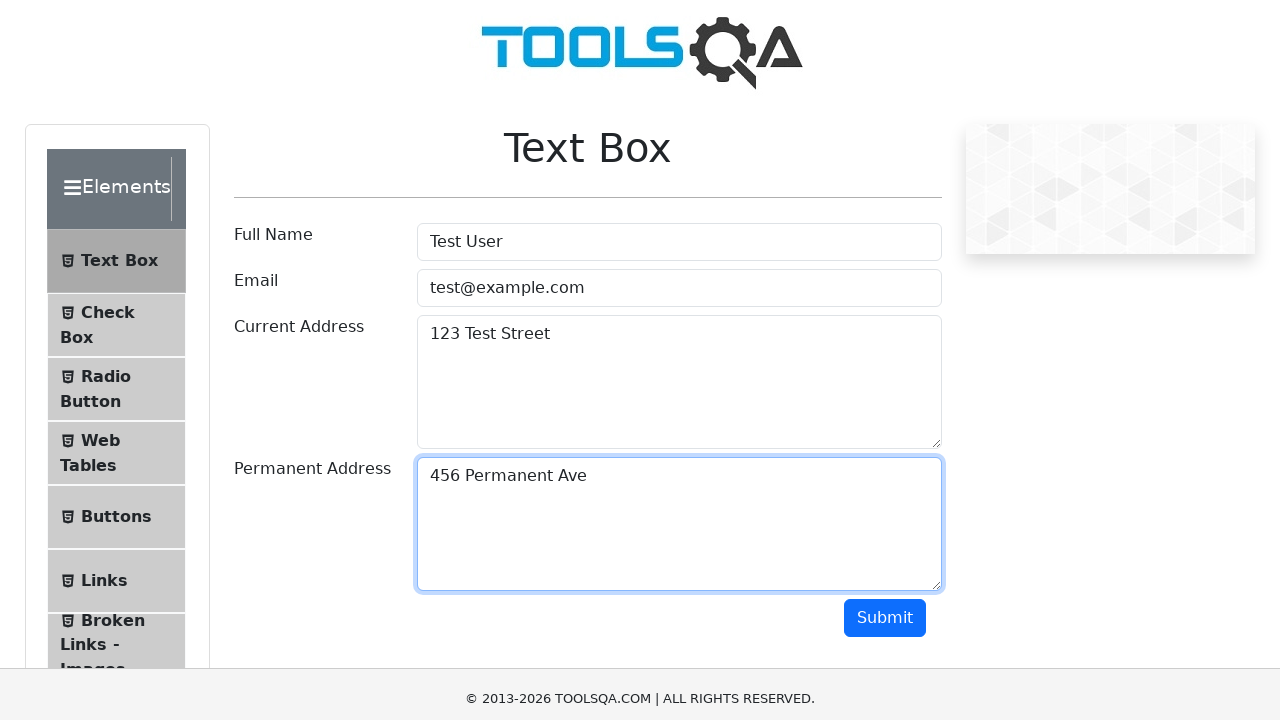

Clicked submit button to submit form at (885, 268) on #submit
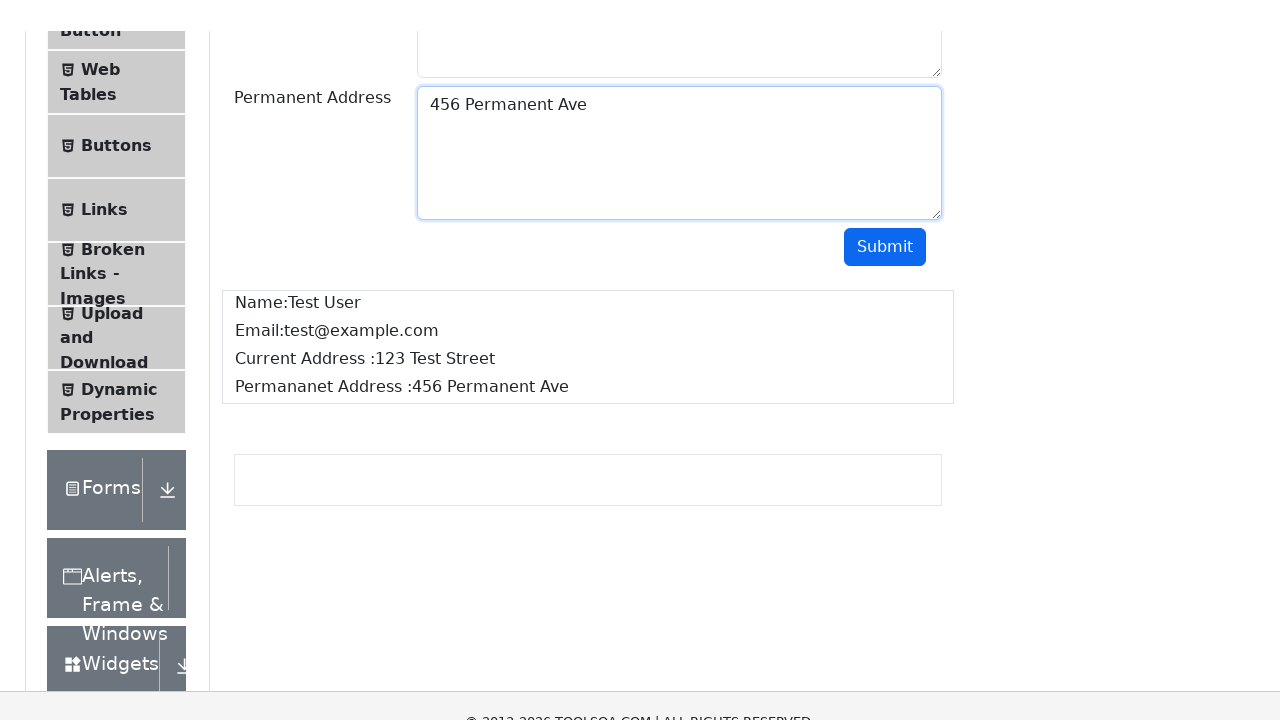

Form submission output appeared
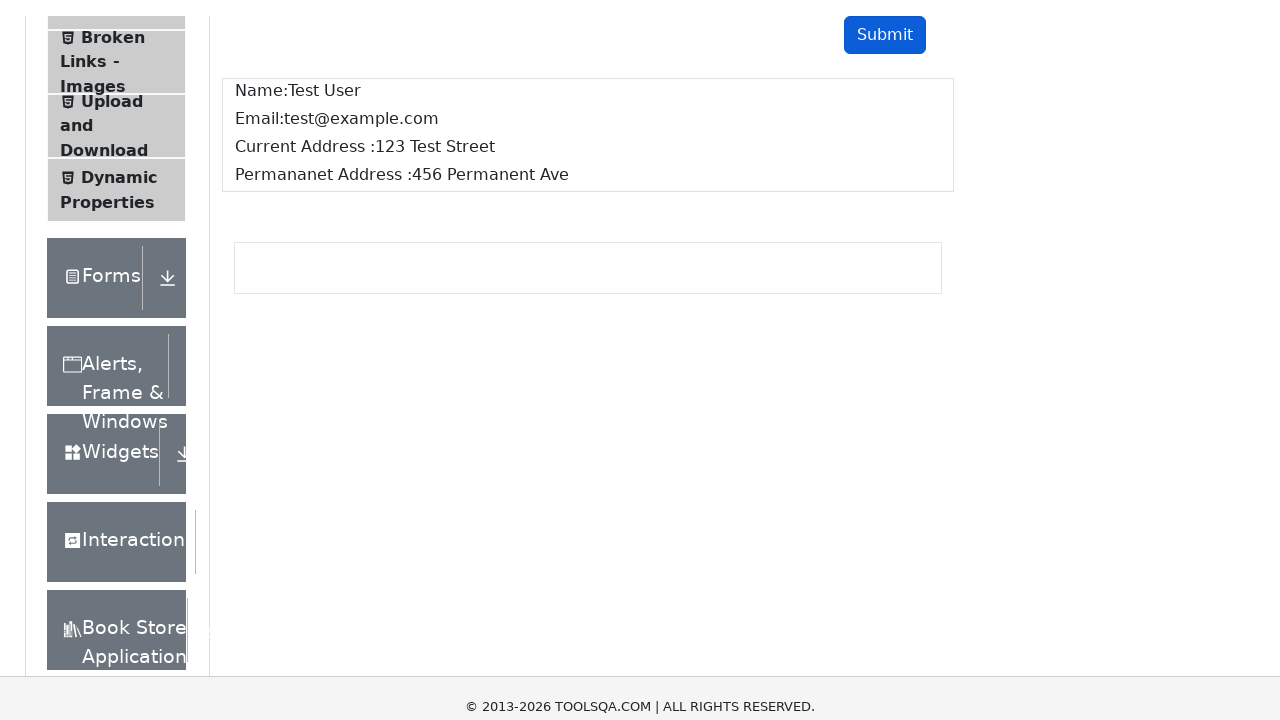

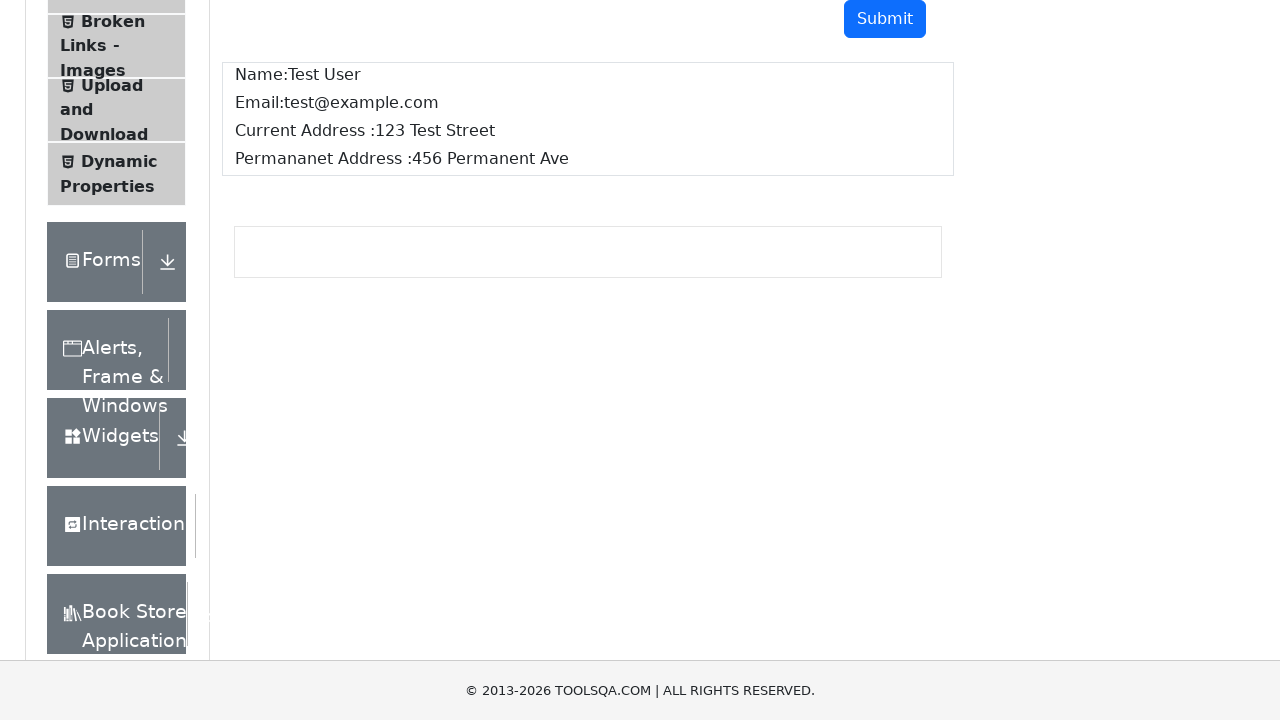